Tests navigation on the Training Support website by verifying the homepage title, clicking the "About Us" link, and confirming the new page loads correctly.

Starting URL: https://www.training-support.net/

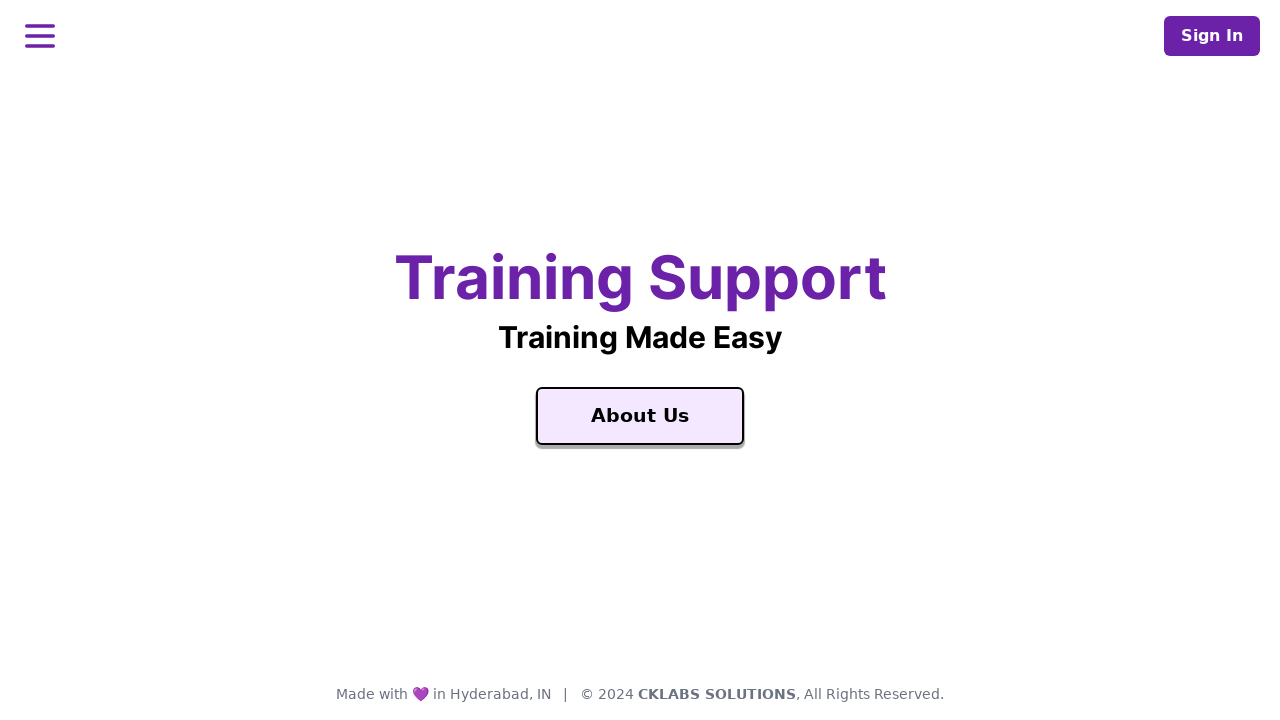

Waited for 'Training Support' title element to load on homepage
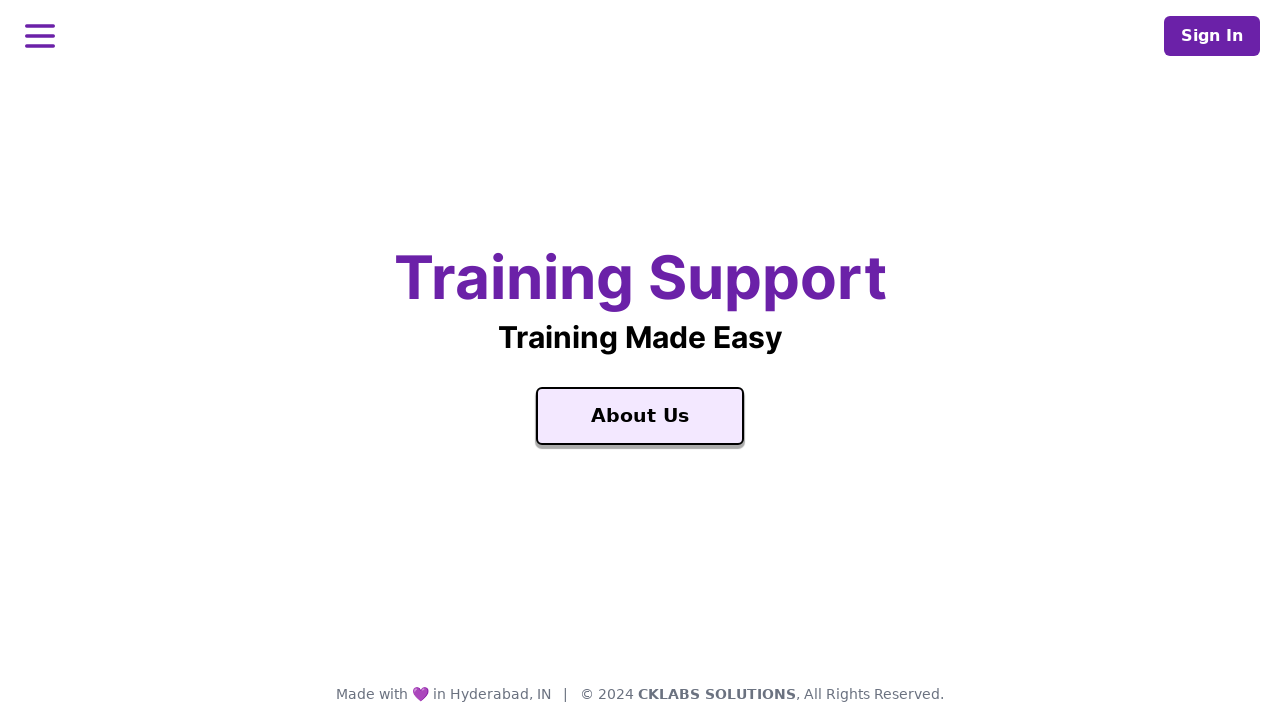

Retrieved homepage title text: 'Training Support'
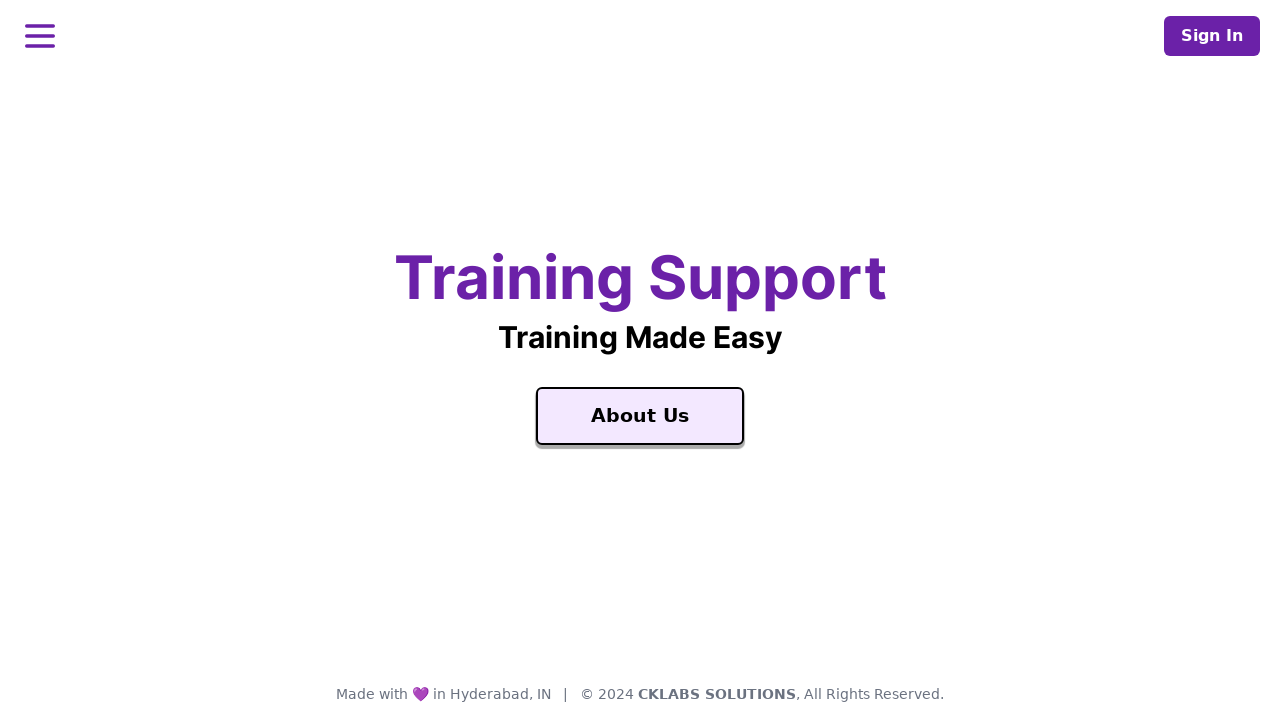

Clicked 'About Us' link at (640, 416) on text=About Us
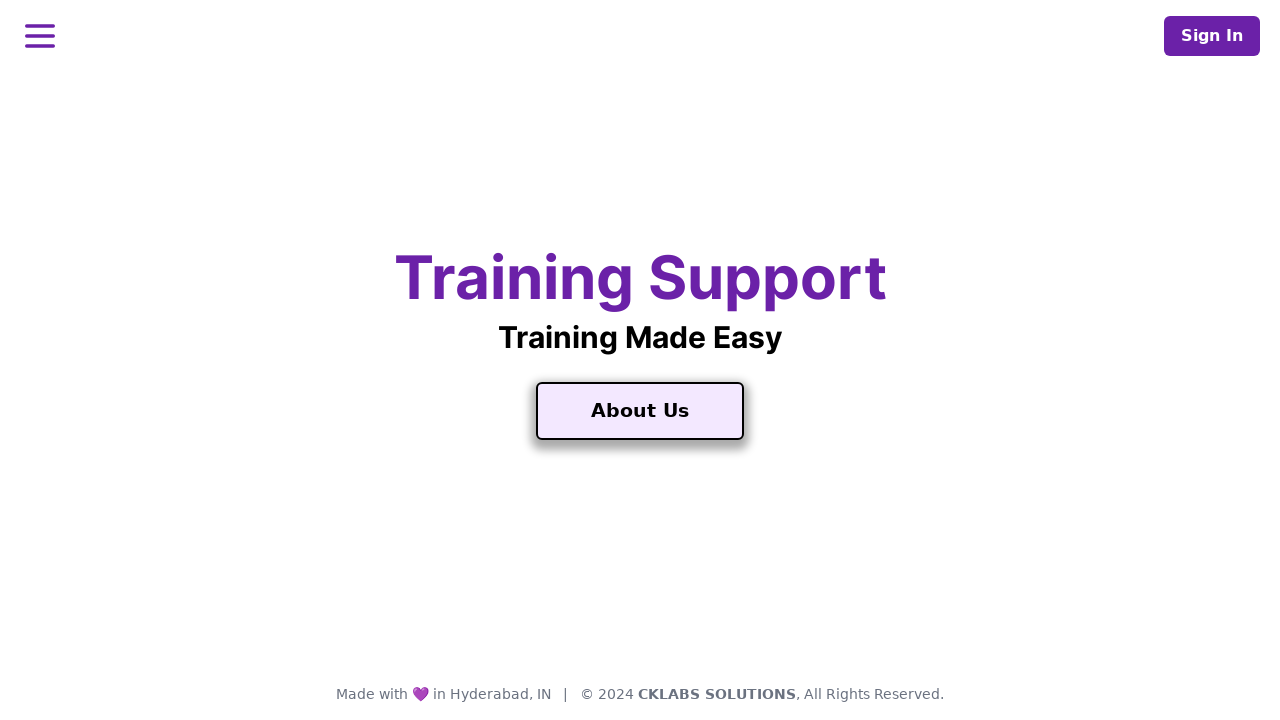

Waited for About Us page to load
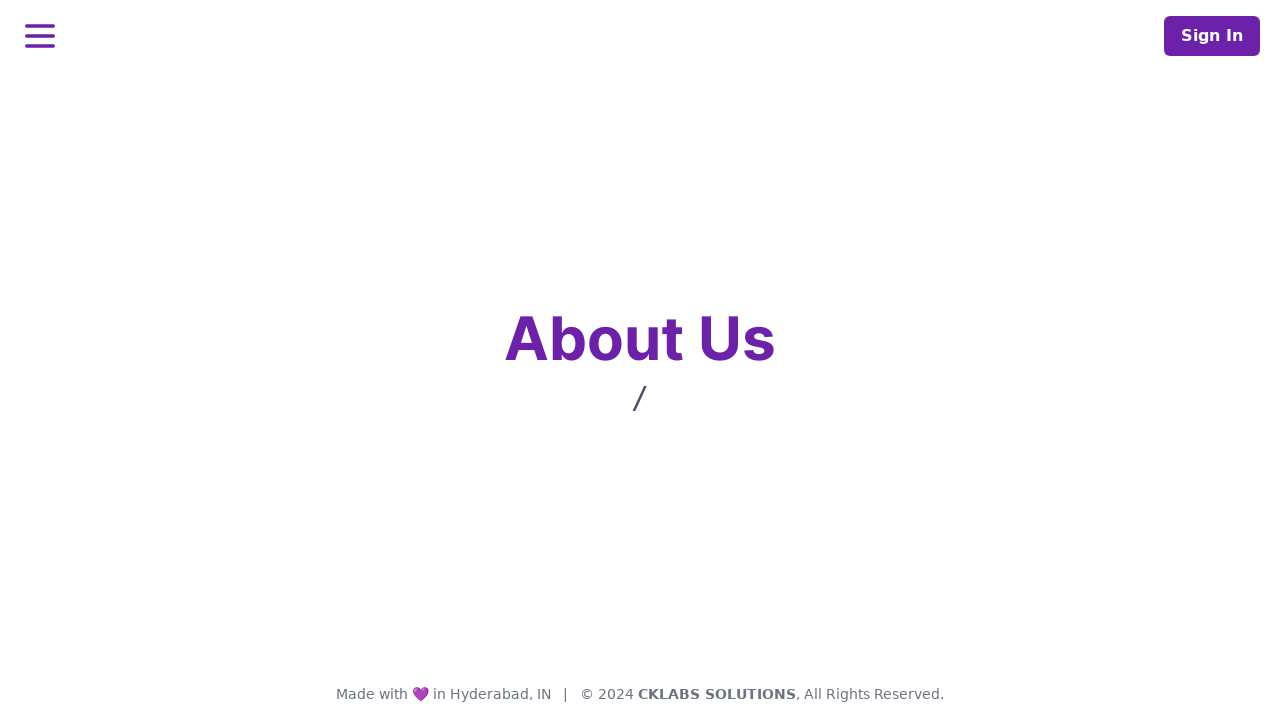

Retrieved About Us page title text: 'About Us'
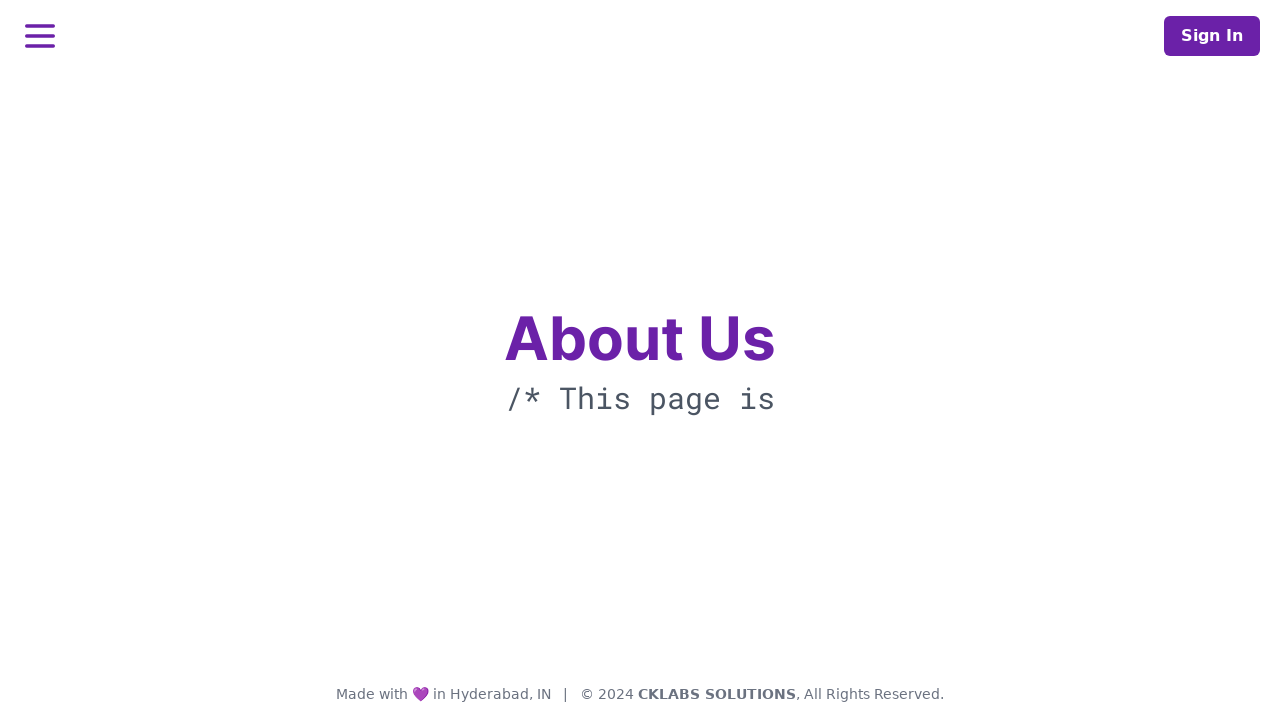

Verified homepage title equals 'Training Support'
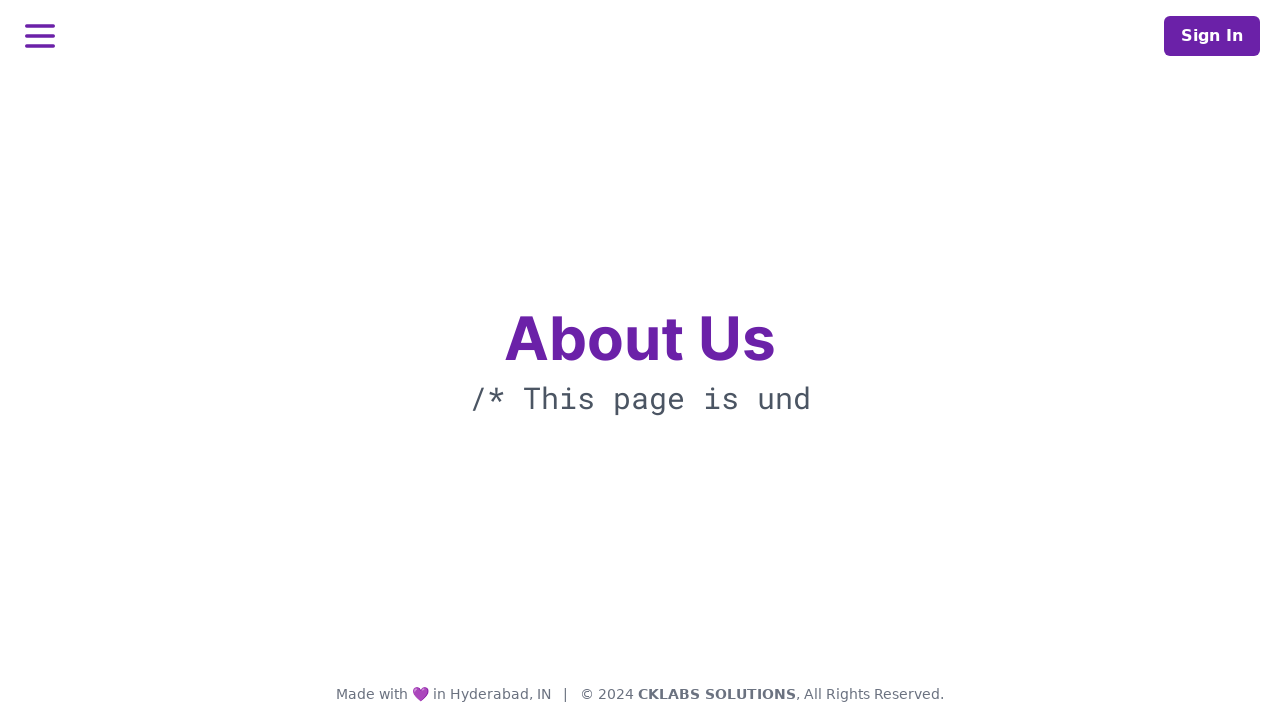

Verified 'About' text is present in About Us page title
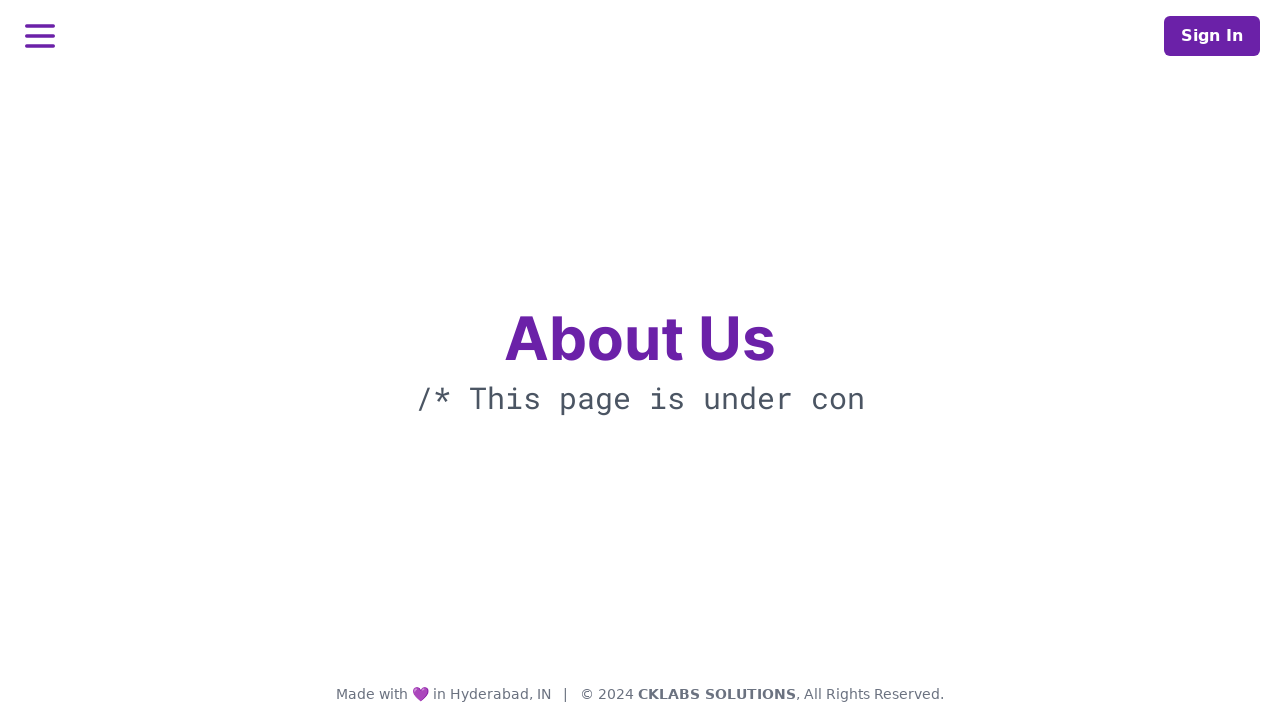

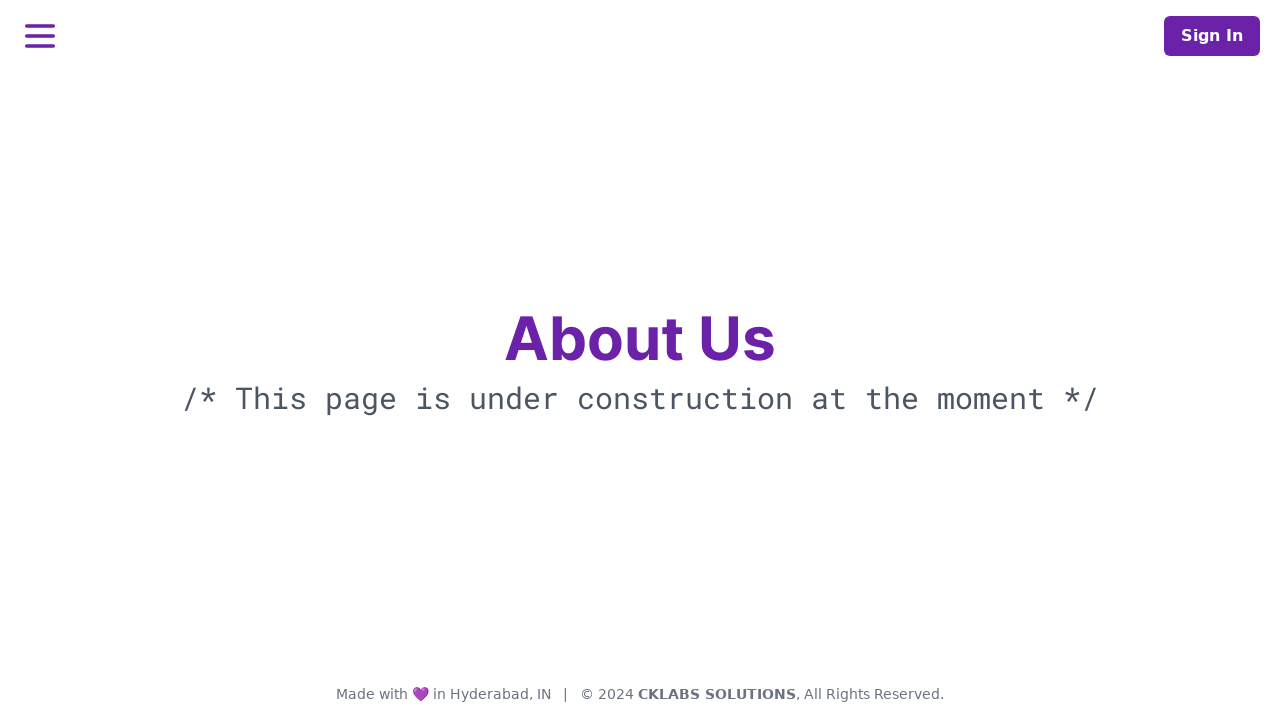